Tests window handling by opening a new page and interacting with dropdown elements in the new window

Starting URL: https://only-testing-blog.blogspot.com/2014/01/textbox.html

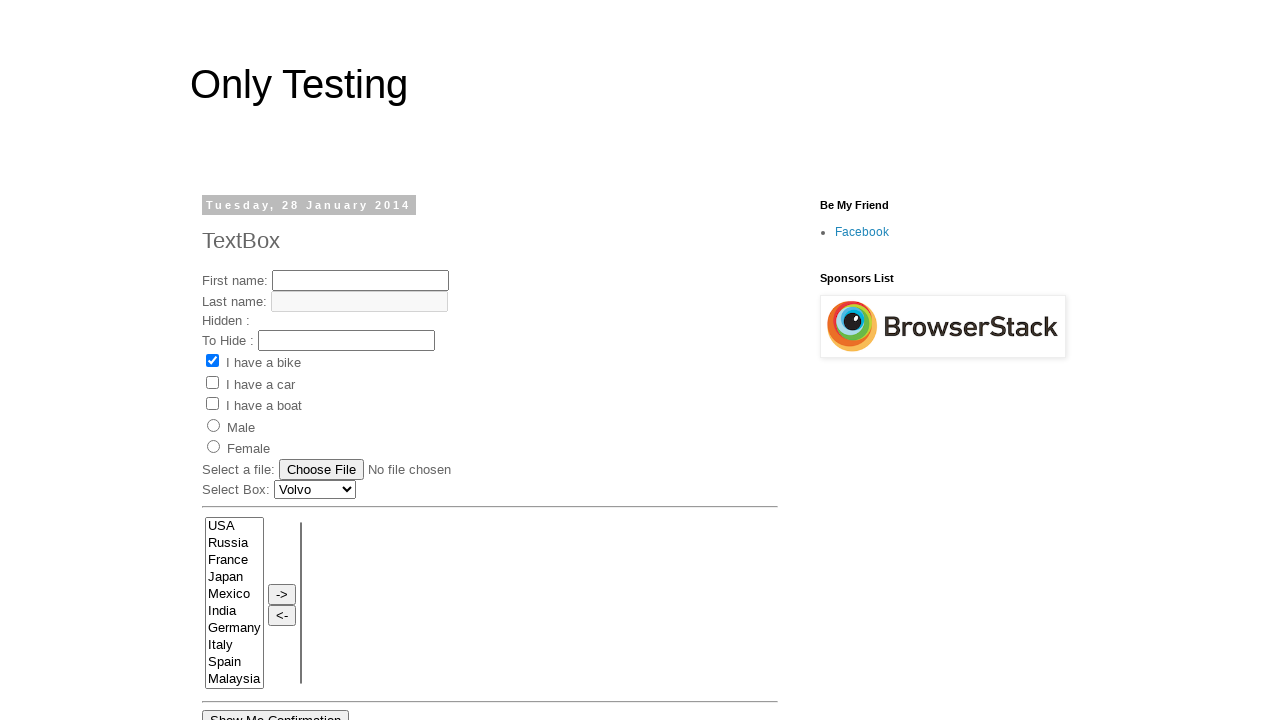

Clicked 'Open New Page' link to open new window at (251, 393) on text=Open New Page
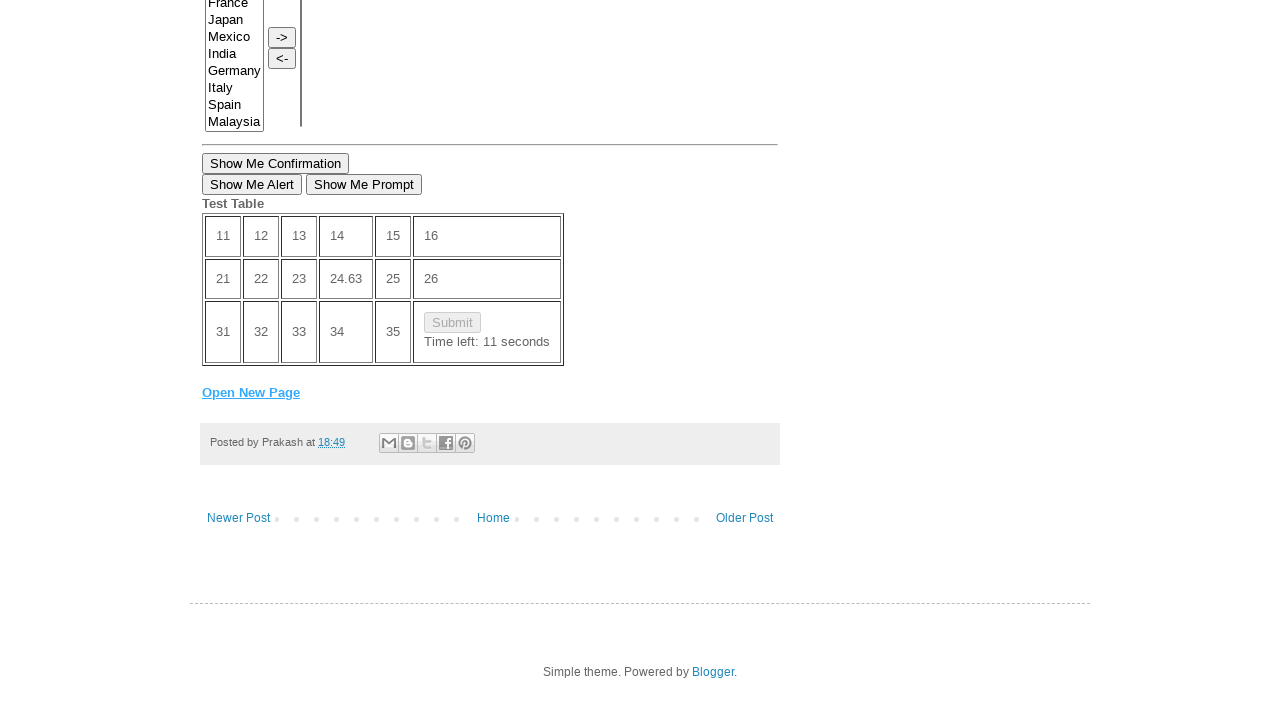

New page window opened and captured
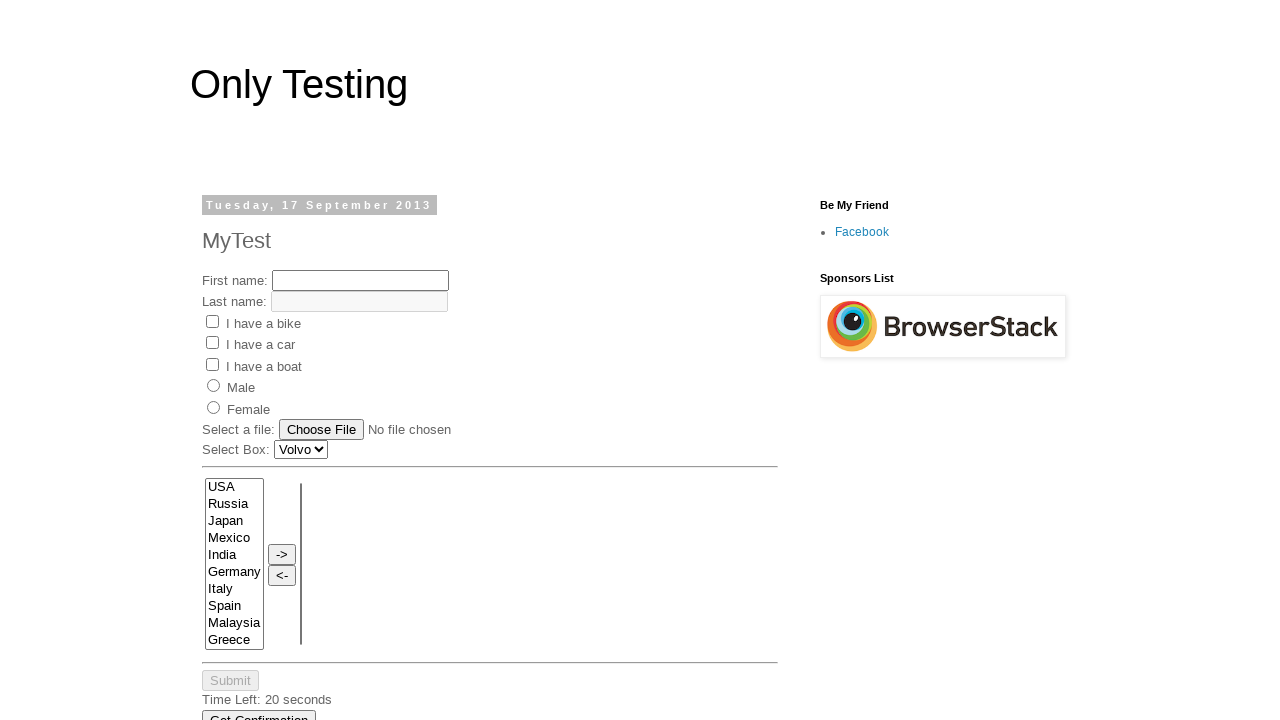

Located left dropdown selector and right arrow button in new page
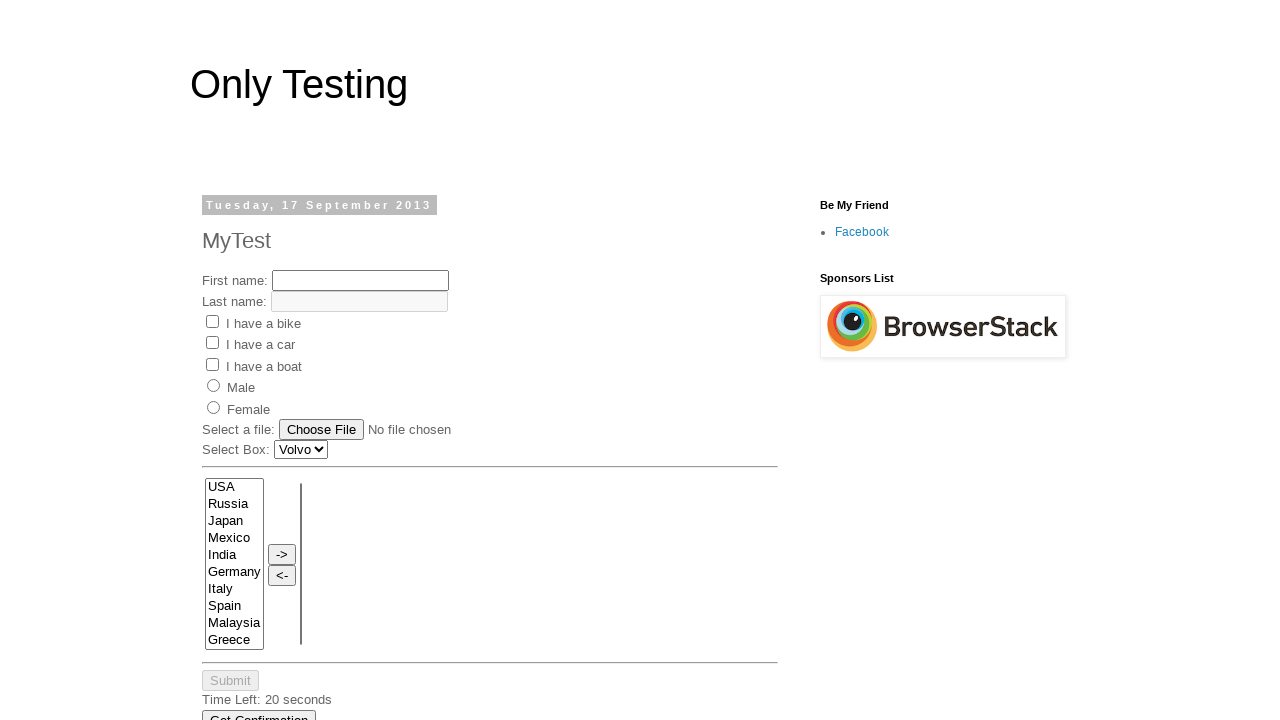

Selected first option from left dropdown (iteration 1/7) on xpath=(//select)[2]
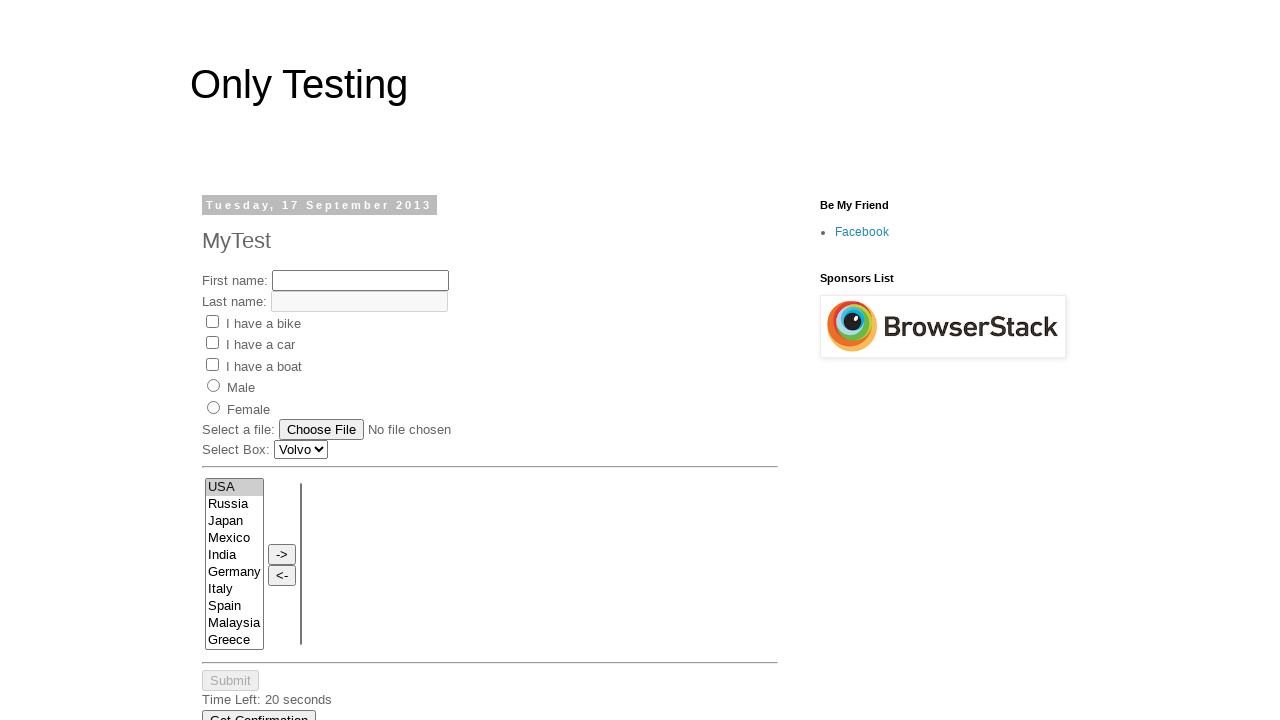

Clicked right arrow to move item to right list (iteration 1/7) at (282, 555) on xpath=(//td)[2]/input[1]
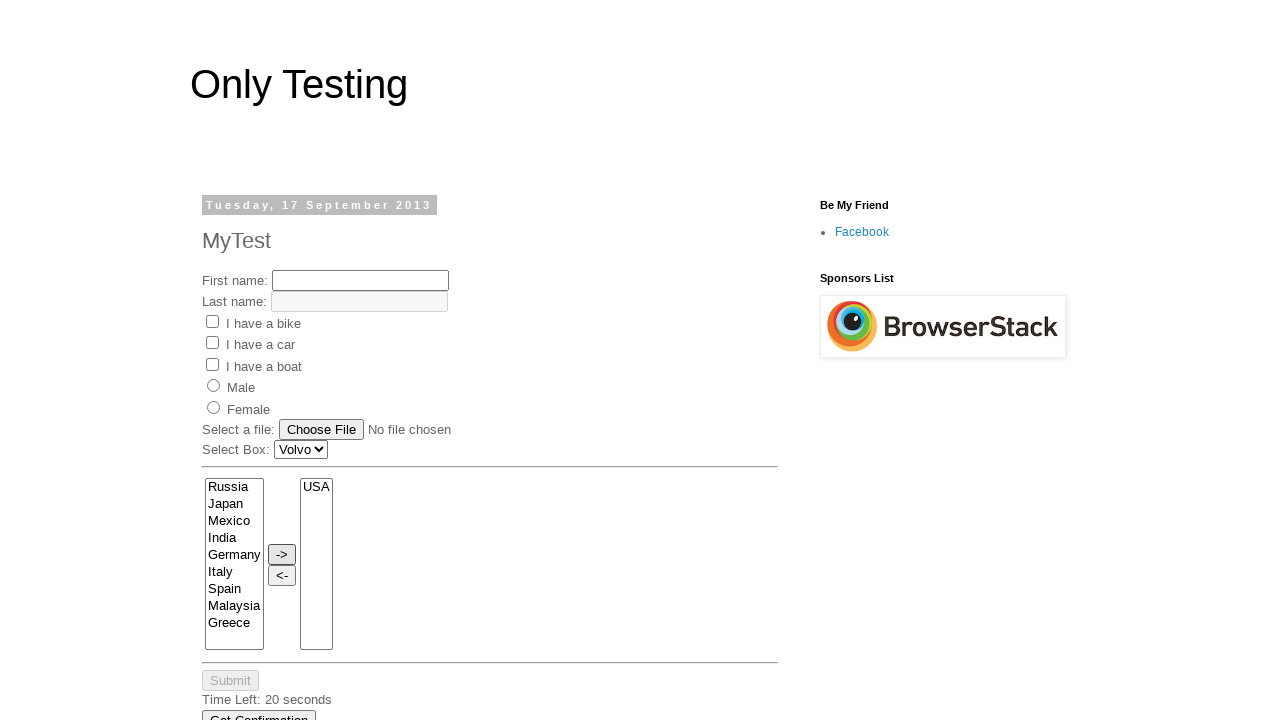

Selected first option from left dropdown (iteration 2/7) on xpath=(//select)[2]
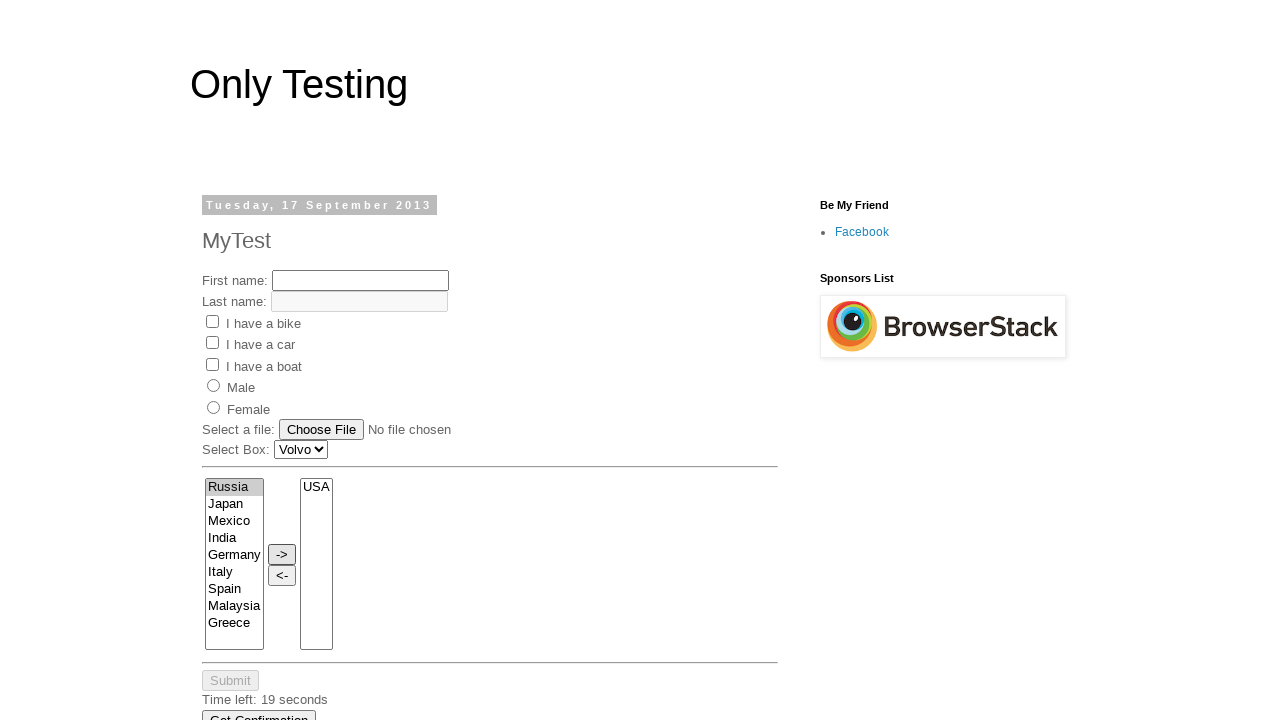

Clicked right arrow to move item to right list (iteration 2/7) at (282, 555) on xpath=(//td)[2]/input[1]
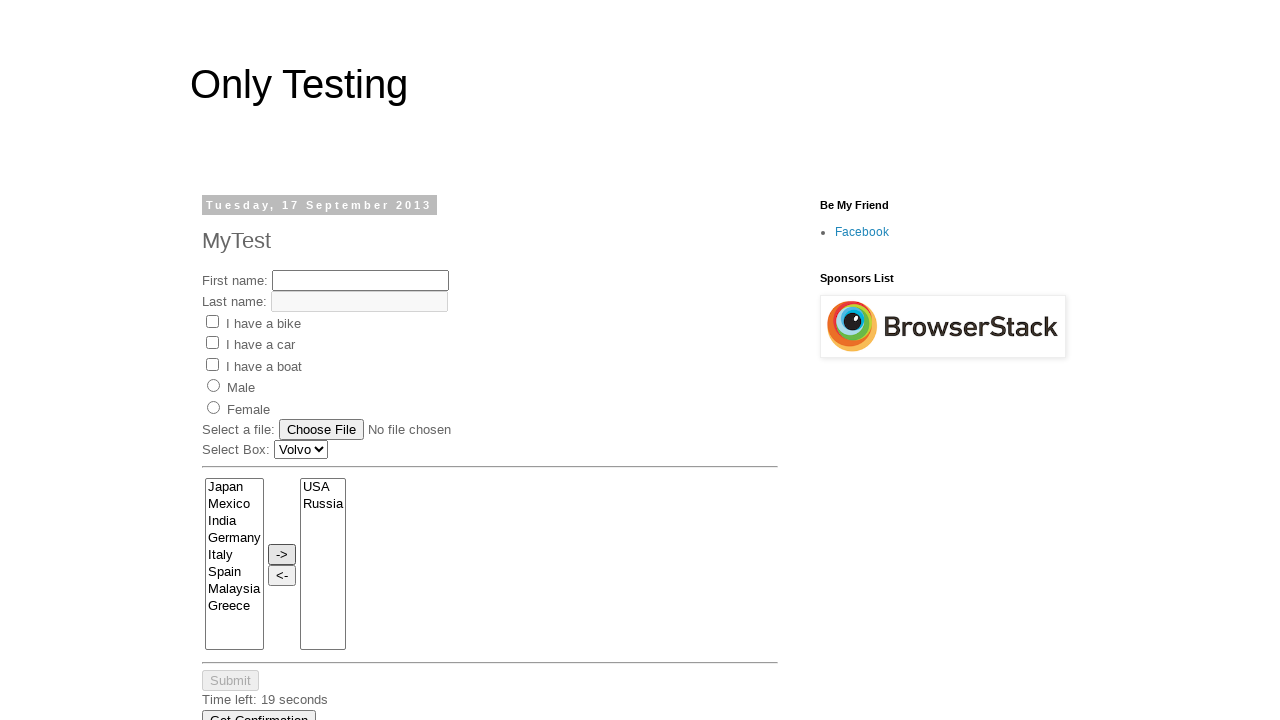

Selected first option from left dropdown (iteration 3/7) on xpath=(//select)[2]
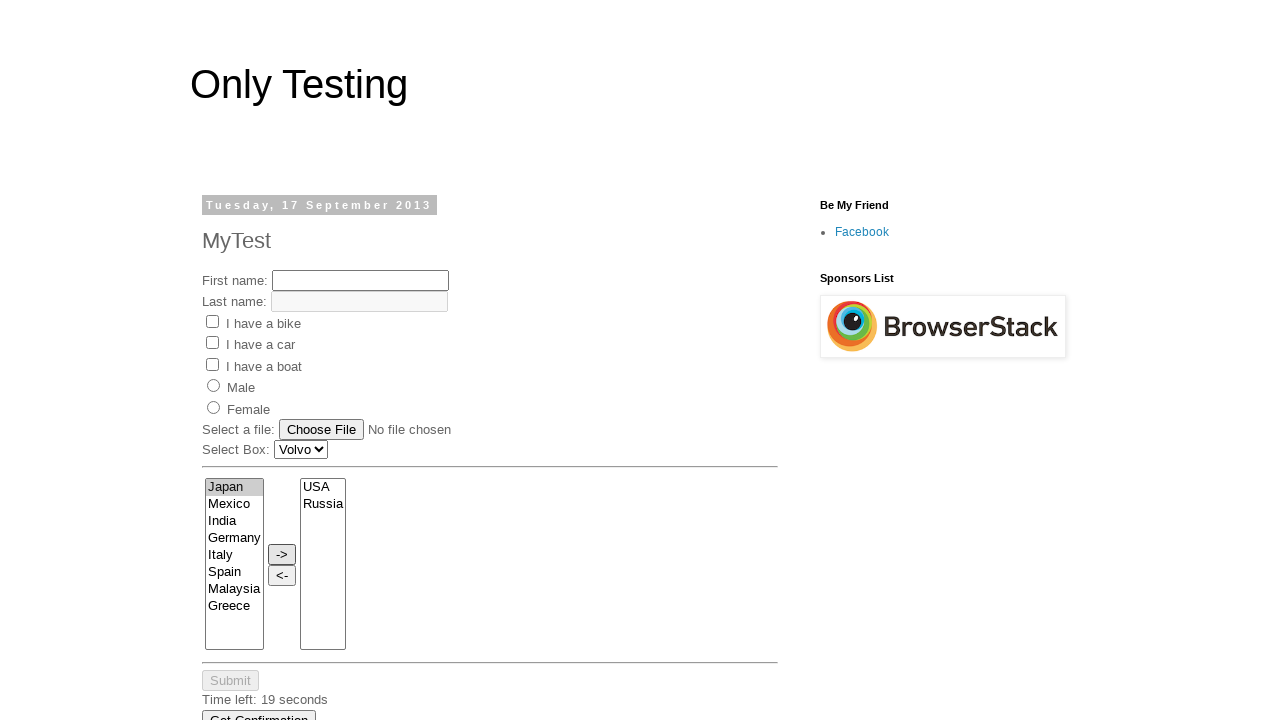

Clicked right arrow to move item to right list (iteration 3/7) at (282, 555) on xpath=(//td)[2]/input[1]
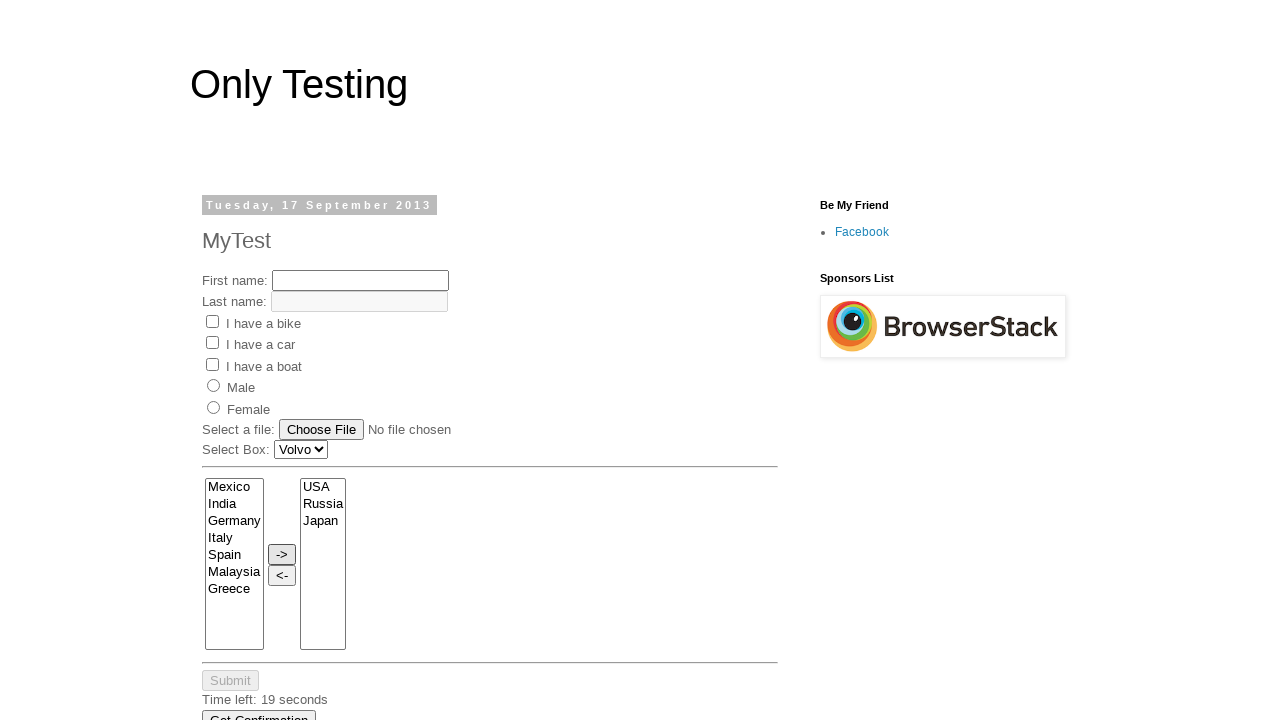

Selected first option from left dropdown (iteration 4/7) on xpath=(//select)[2]
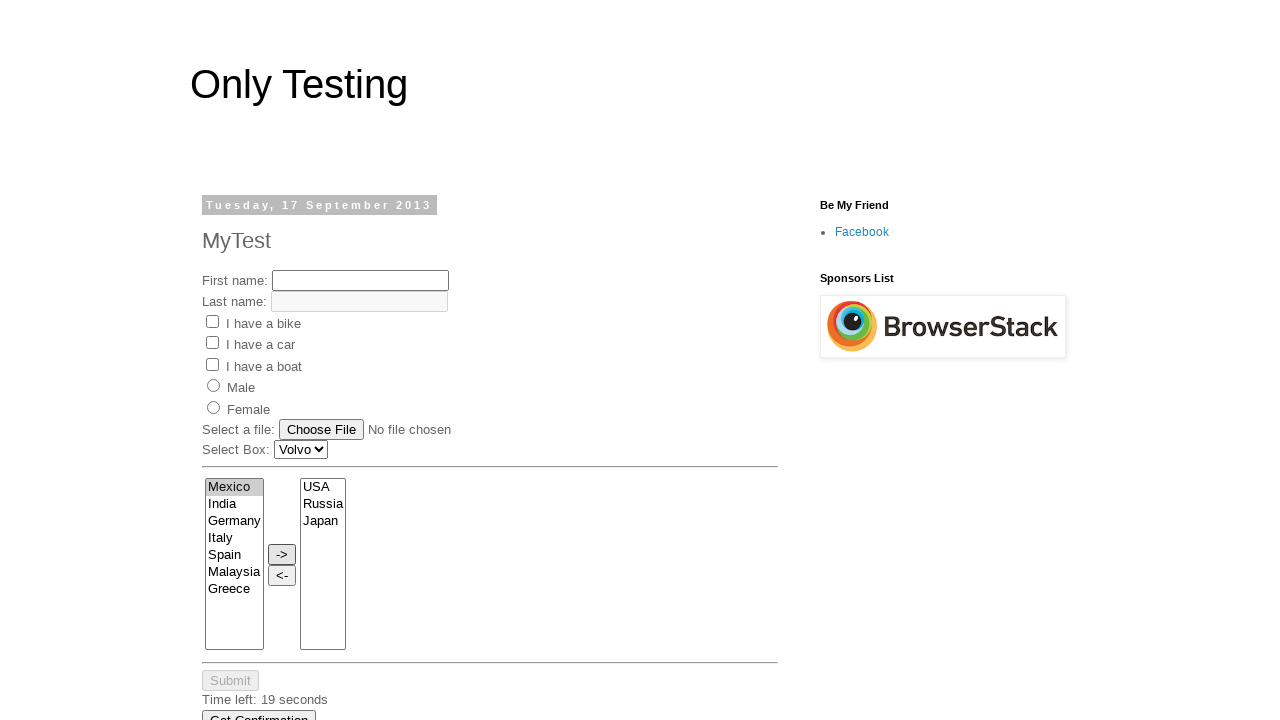

Clicked right arrow to move item to right list (iteration 4/7) at (282, 555) on xpath=(//td)[2]/input[1]
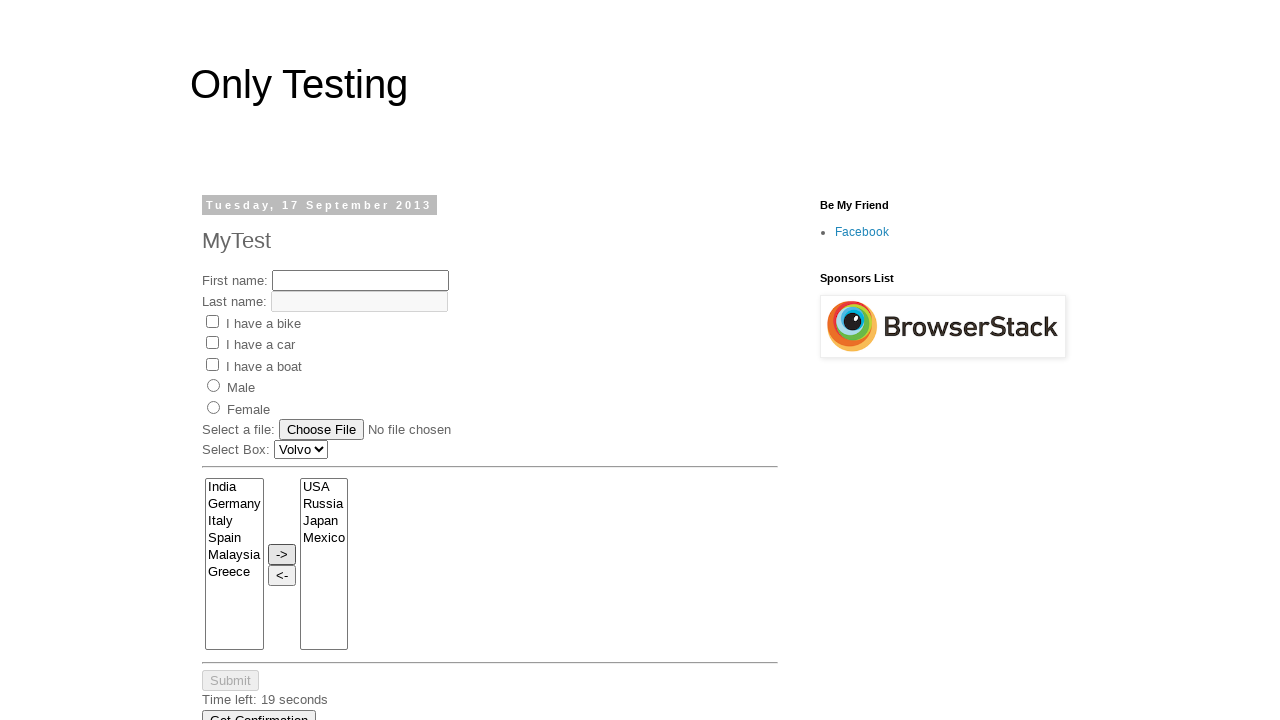

Selected first option from left dropdown (iteration 5/7) on xpath=(//select)[2]
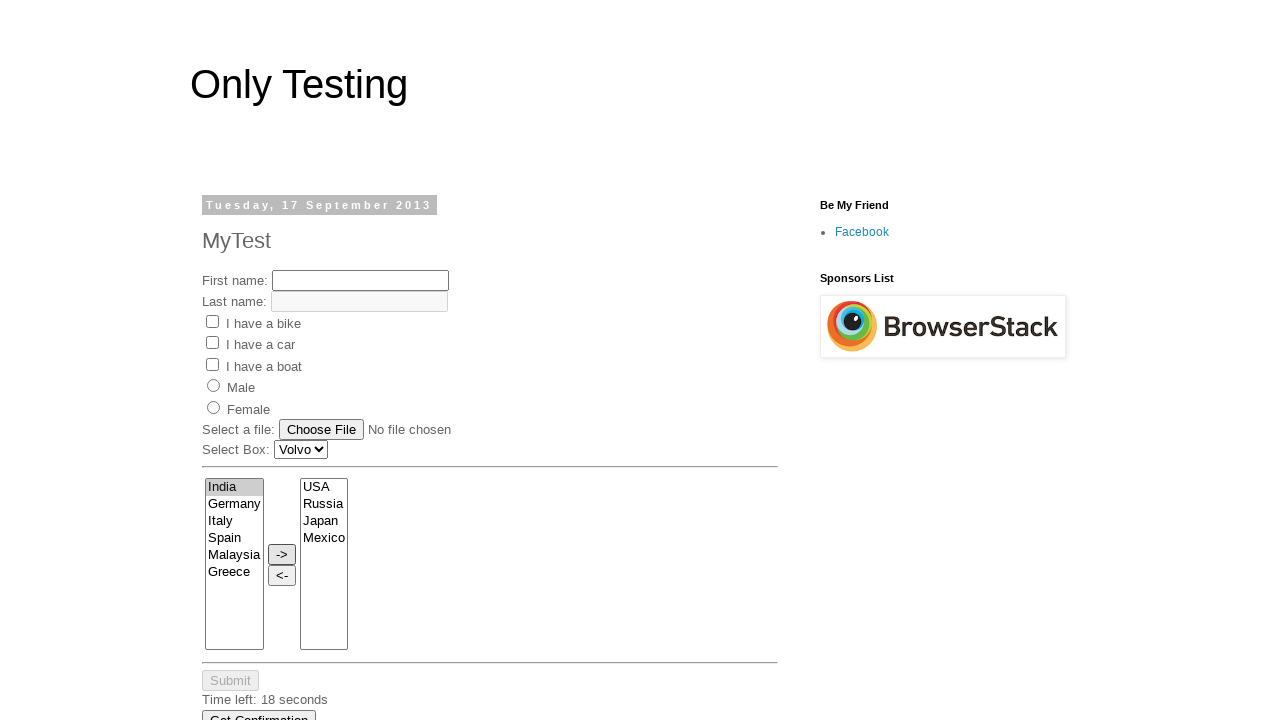

Clicked right arrow to move item to right list (iteration 5/7) at (282, 555) on xpath=(//td)[2]/input[1]
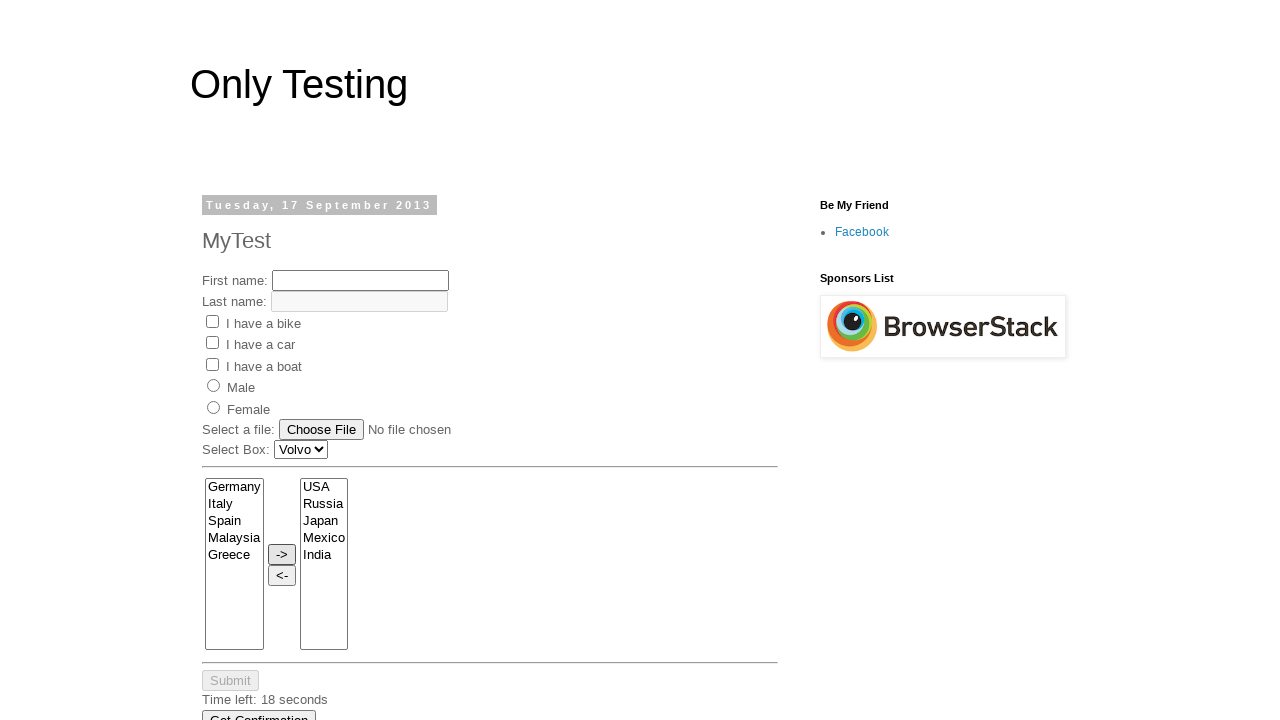

Selected first option from left dropdown (iteration 6/7) on xpath=(//select)[2]
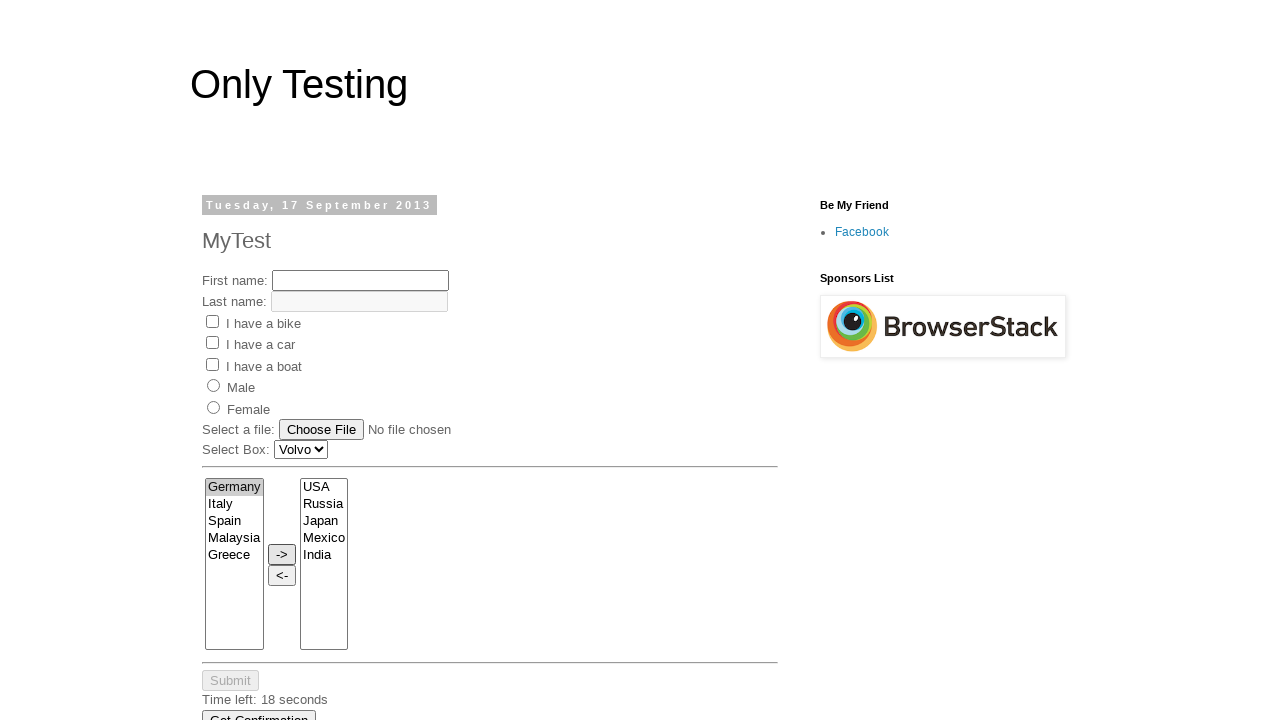

Clicked right arrow to move item to right list (iteration 6/7) at (282, 555) on xpath=(//td)[2]/input[1]
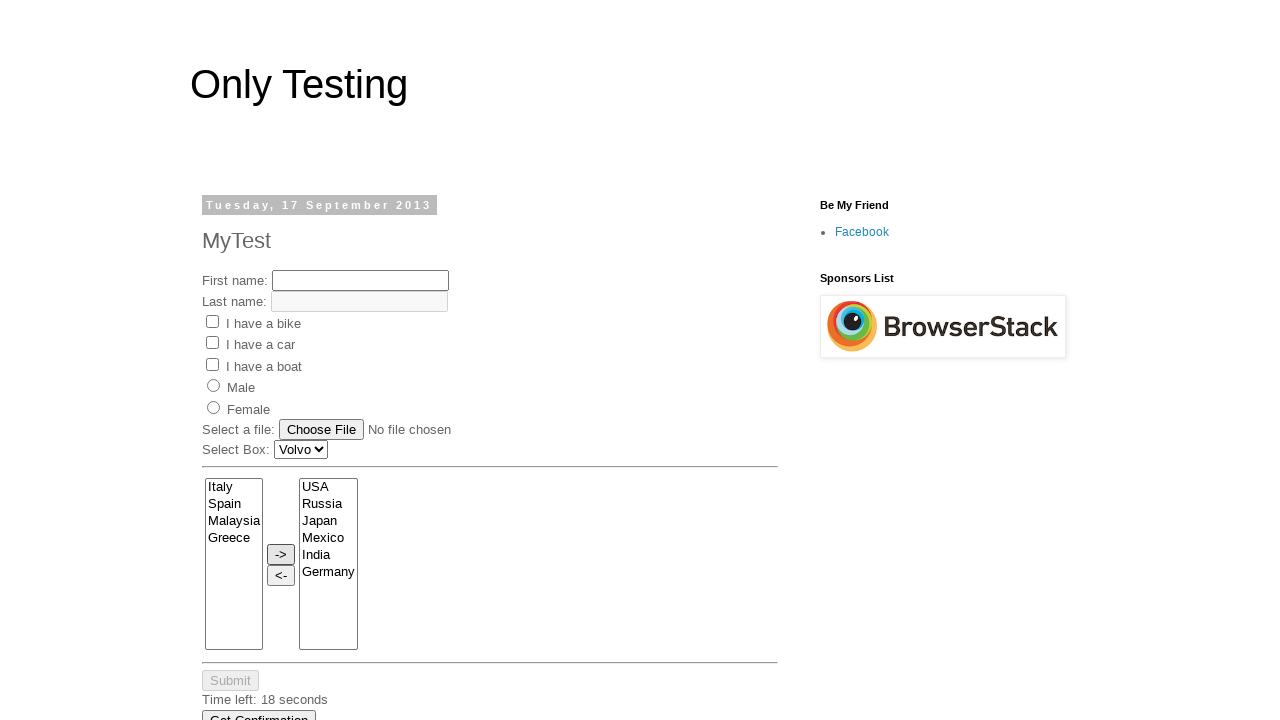

Selected first option from left dropdown (iteration 7/7) on xpath=(//select)[2]
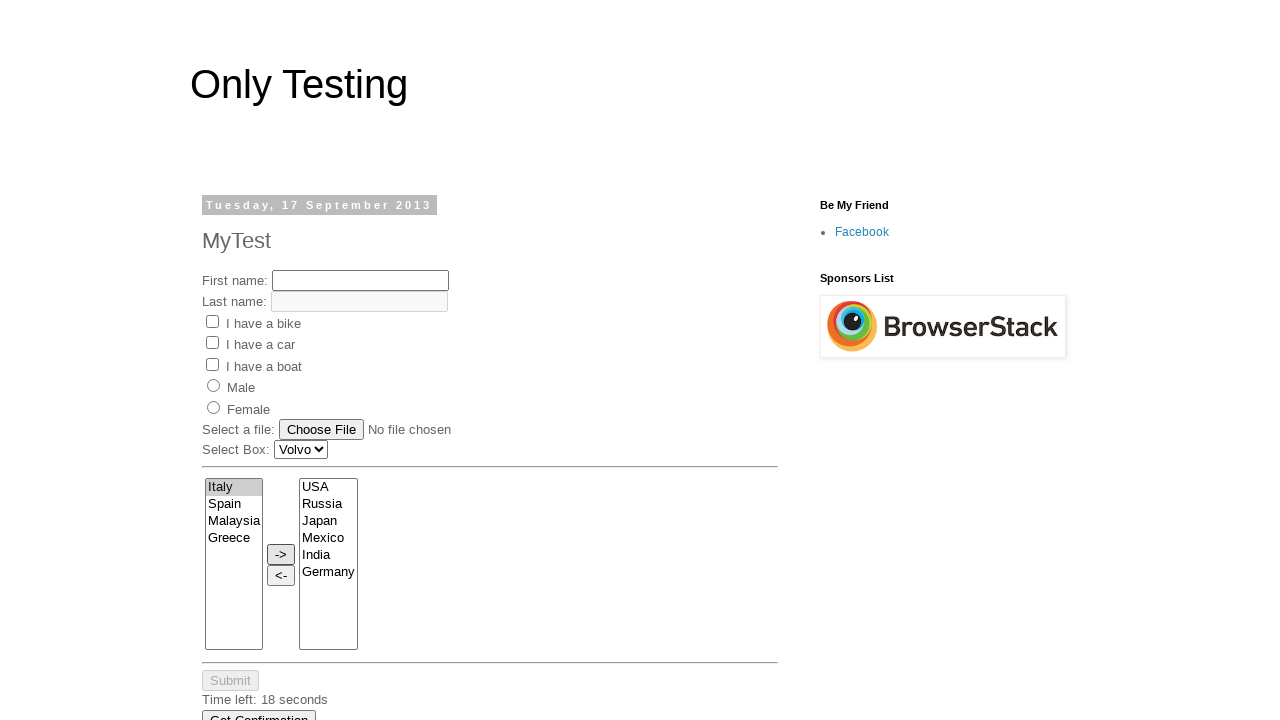

Clicked right arrow to move item to right list (iteration 7/7) at (281, 555) on xpath=(//td)[2]/input[1]
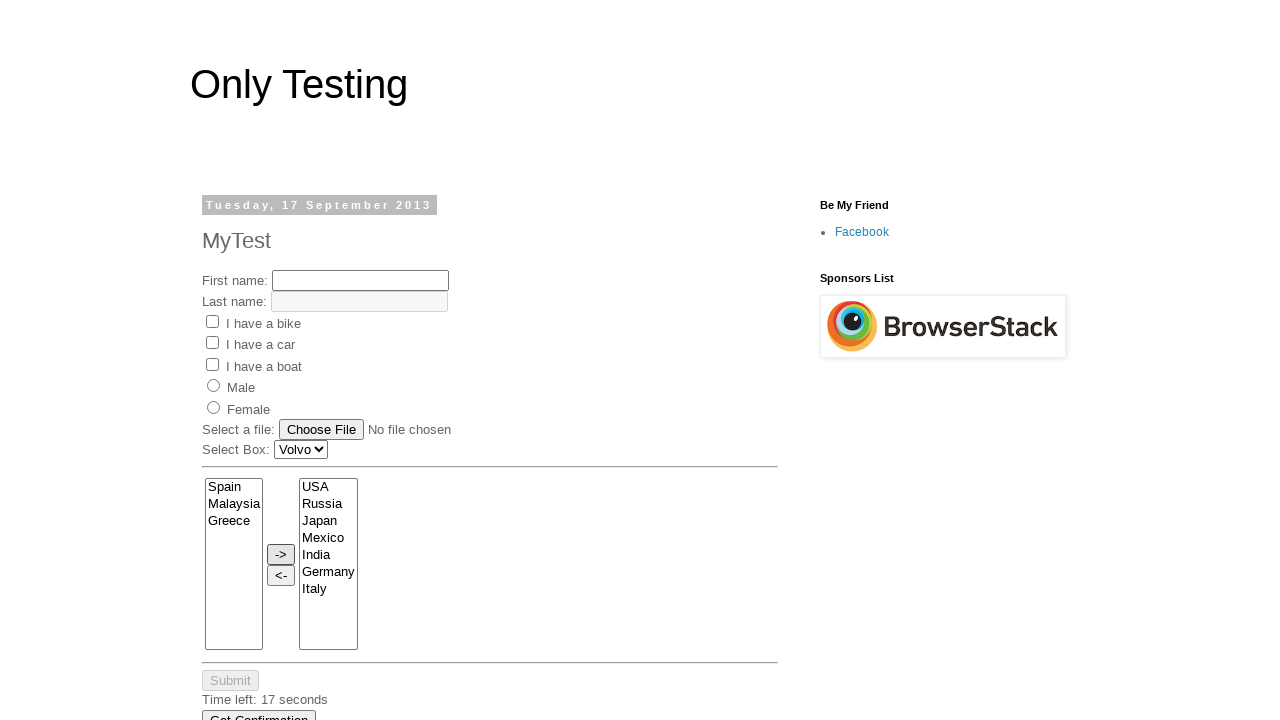

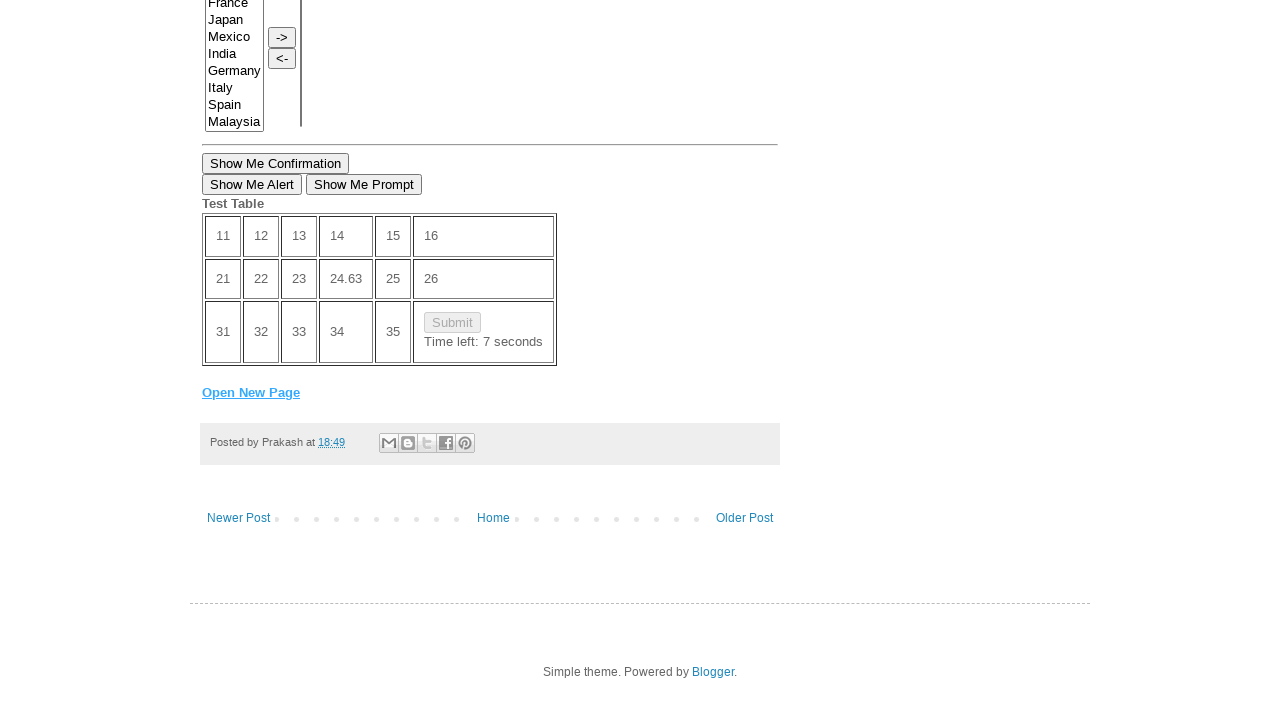